Tests clearing the complete state of all items by checking and unchecking the toggle all checkbox

Starting URL: https://demo.playwright.dev/todomvc

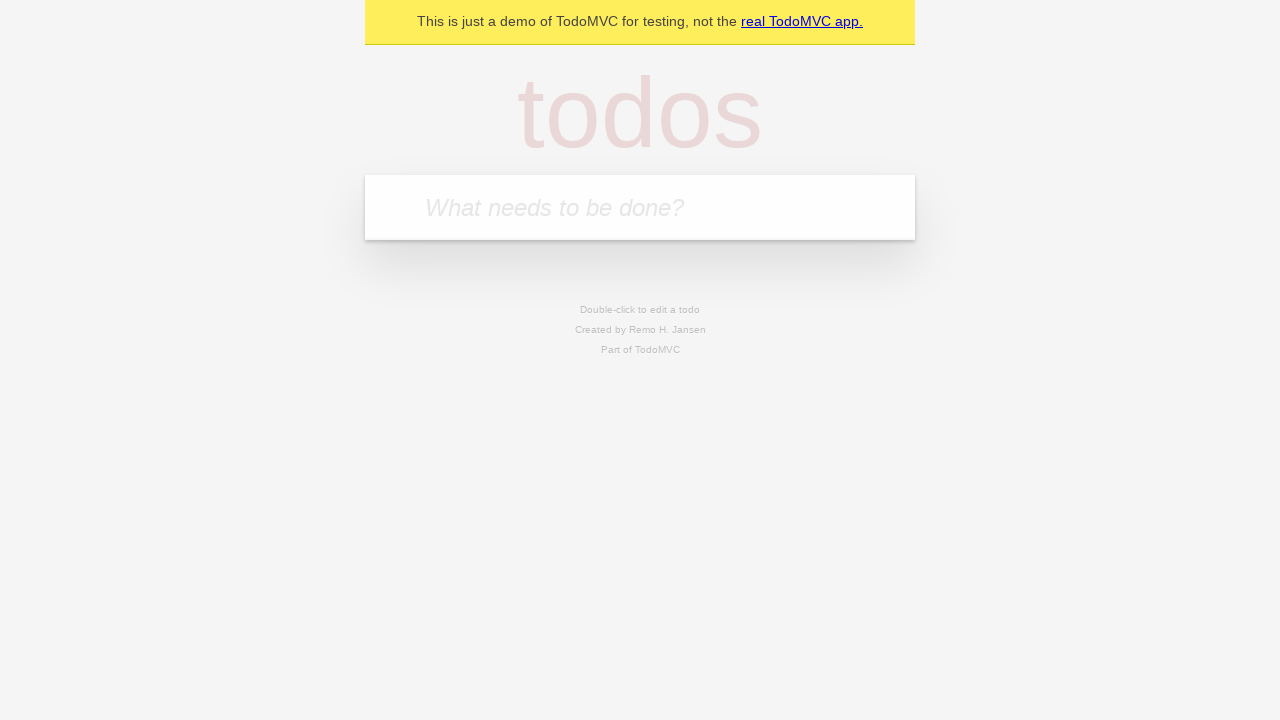

Filled first todo: 'buy some cheese' on internal:attr=[placeholder="What needs to be done?"i]
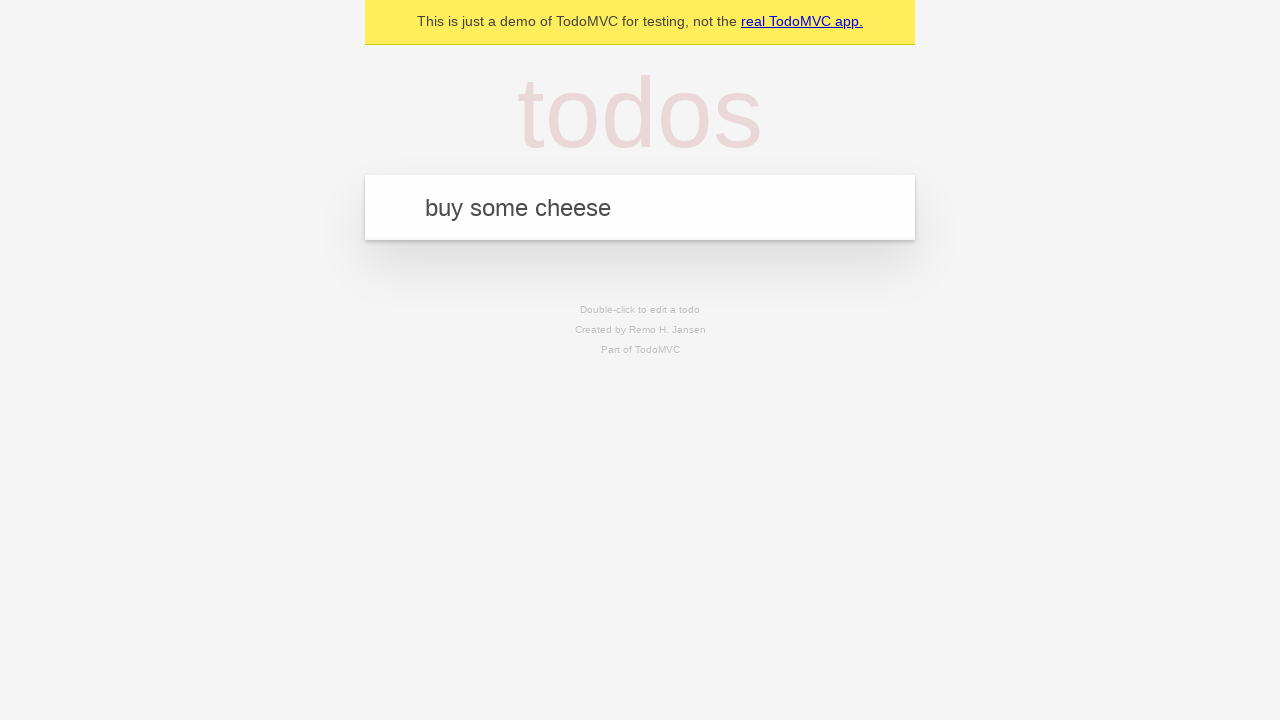

Pressed Enter to add first todo on internal:attr=[placeholder="What needs to be done?"i]
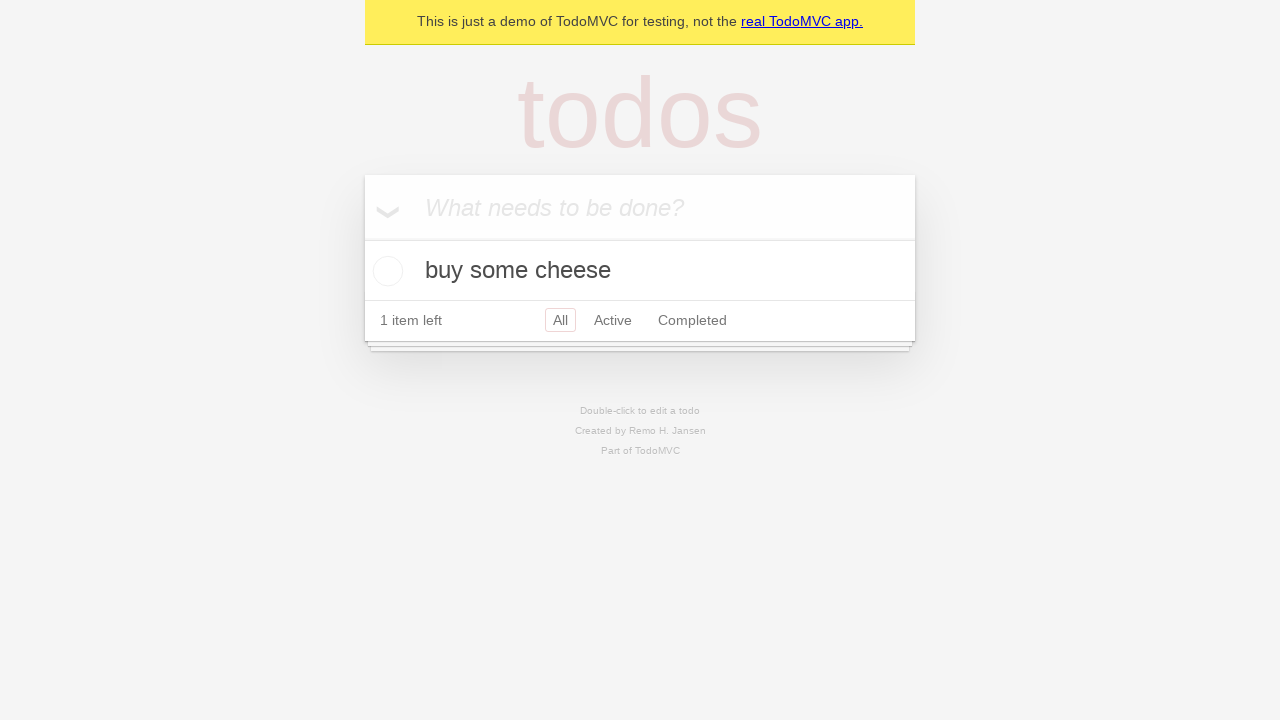

Filled second todo: 'feed the cat' on internal:attr=[placeholder="What needs to be done?"i]
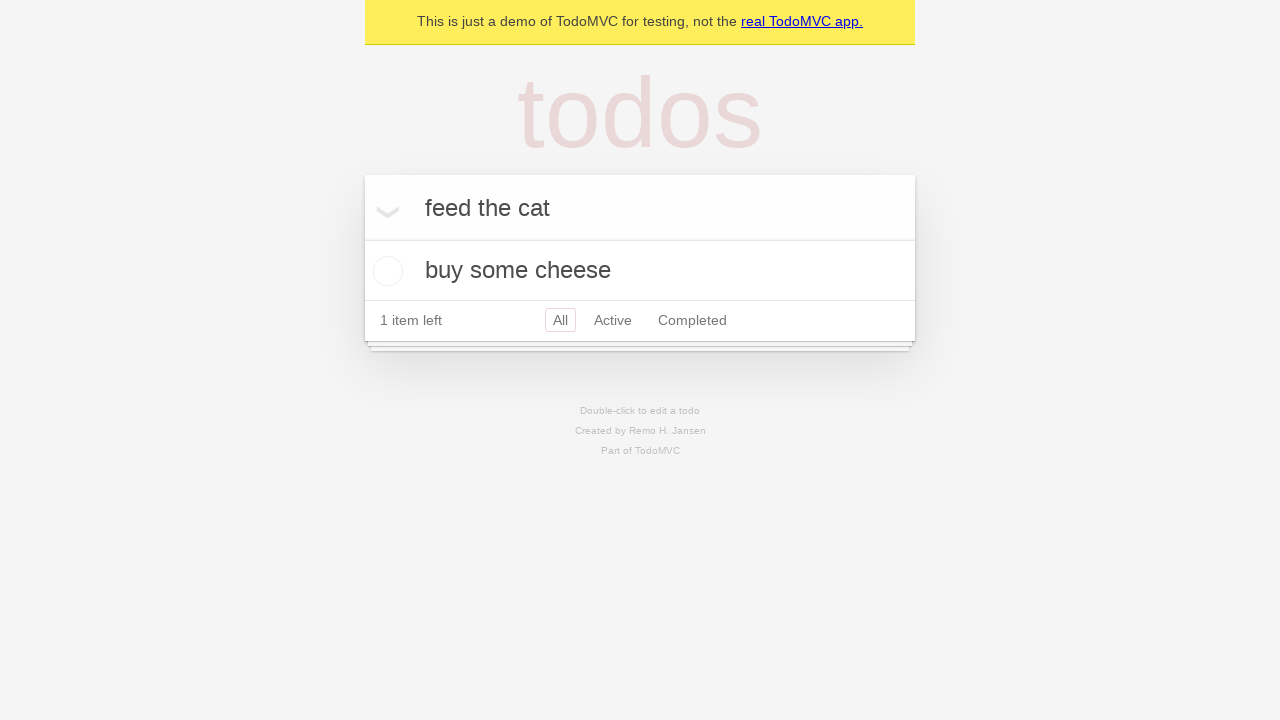

Pressed Enter to add second todo on internal:attr=[placeholder="What needs to be done?"i]
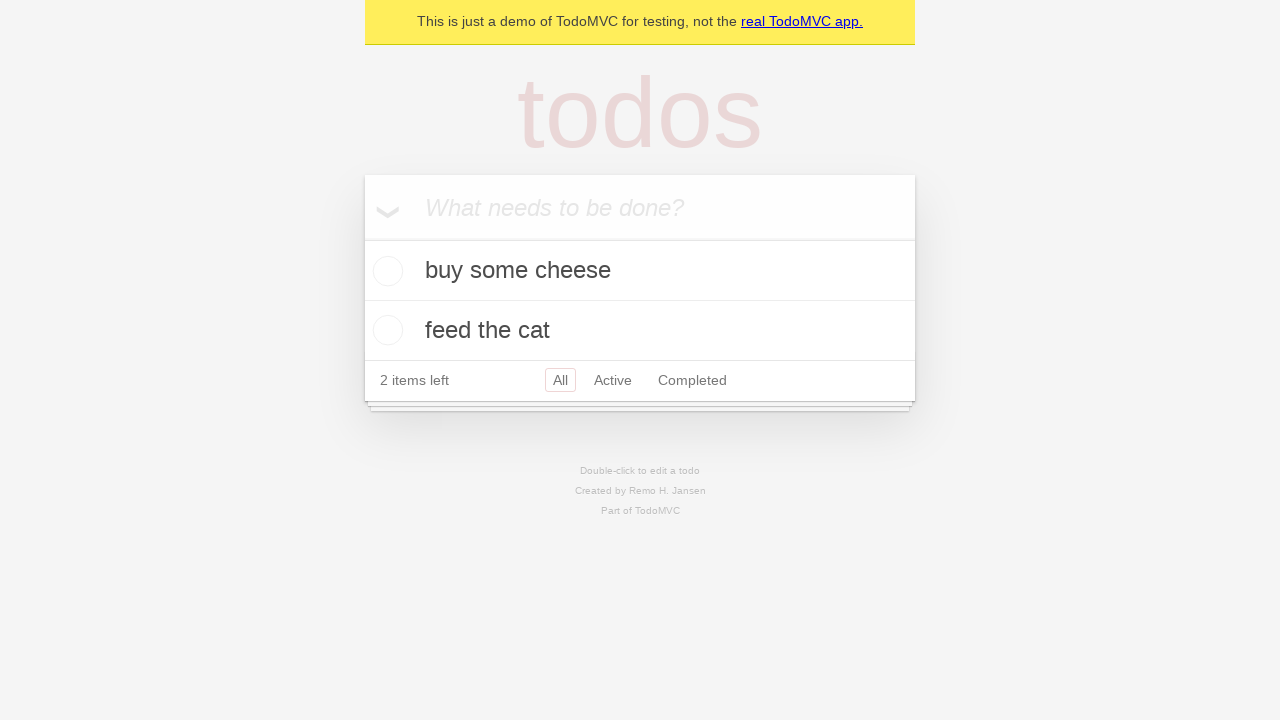

Filled third todo: 'book a doctors appointment' on internal:attr=[placeholder="What needs to be done?"i]
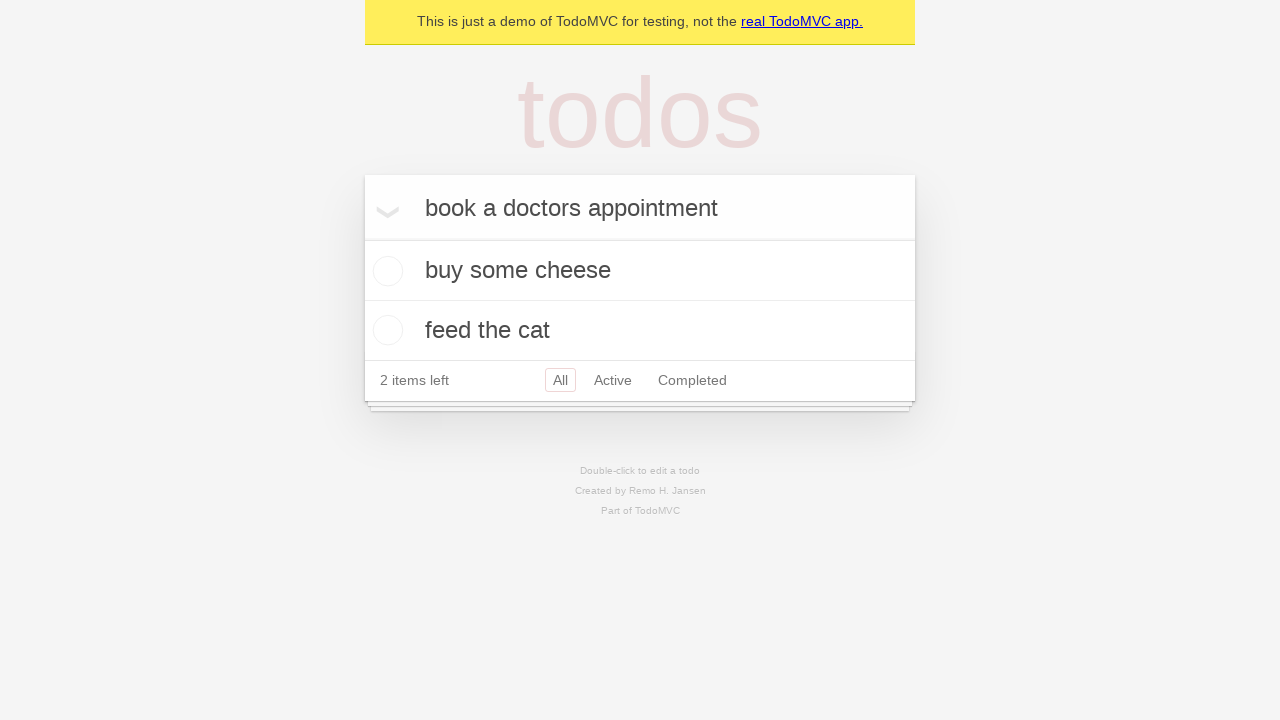

Pressed Enter to add third todo on internal:attr=[placeholder="What needs to be done?"i]
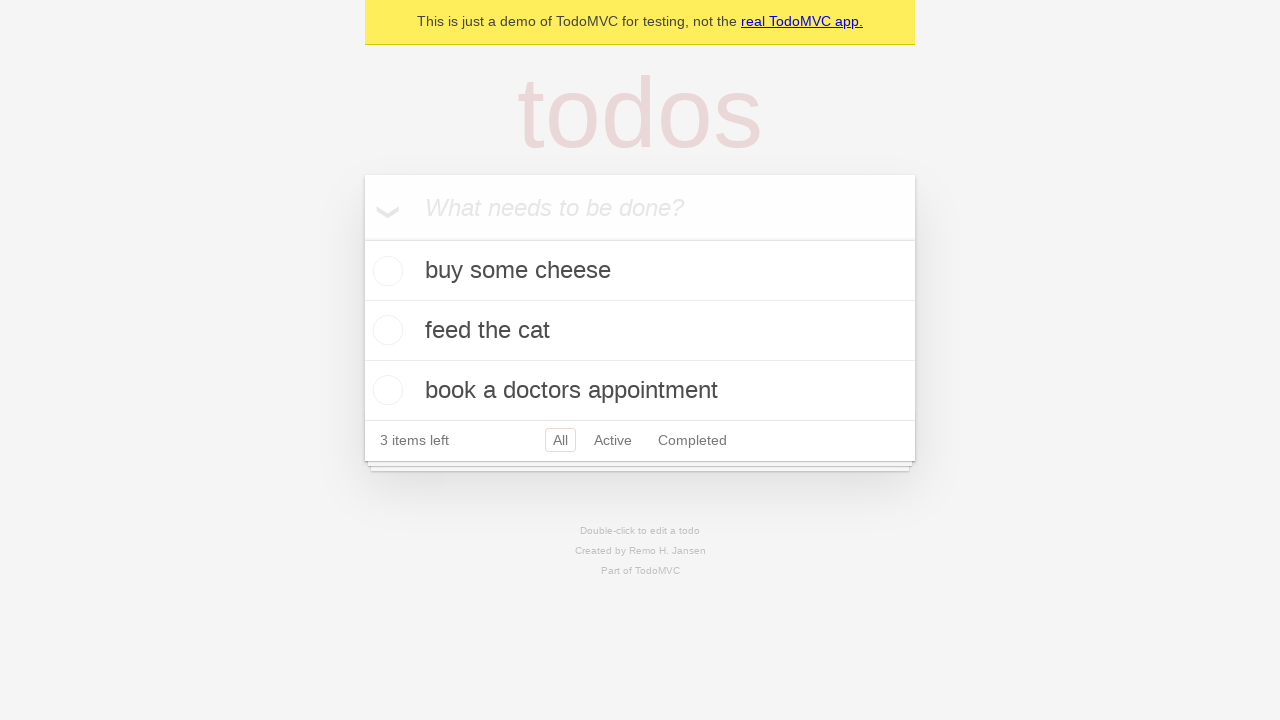

Located toggle all checkbox
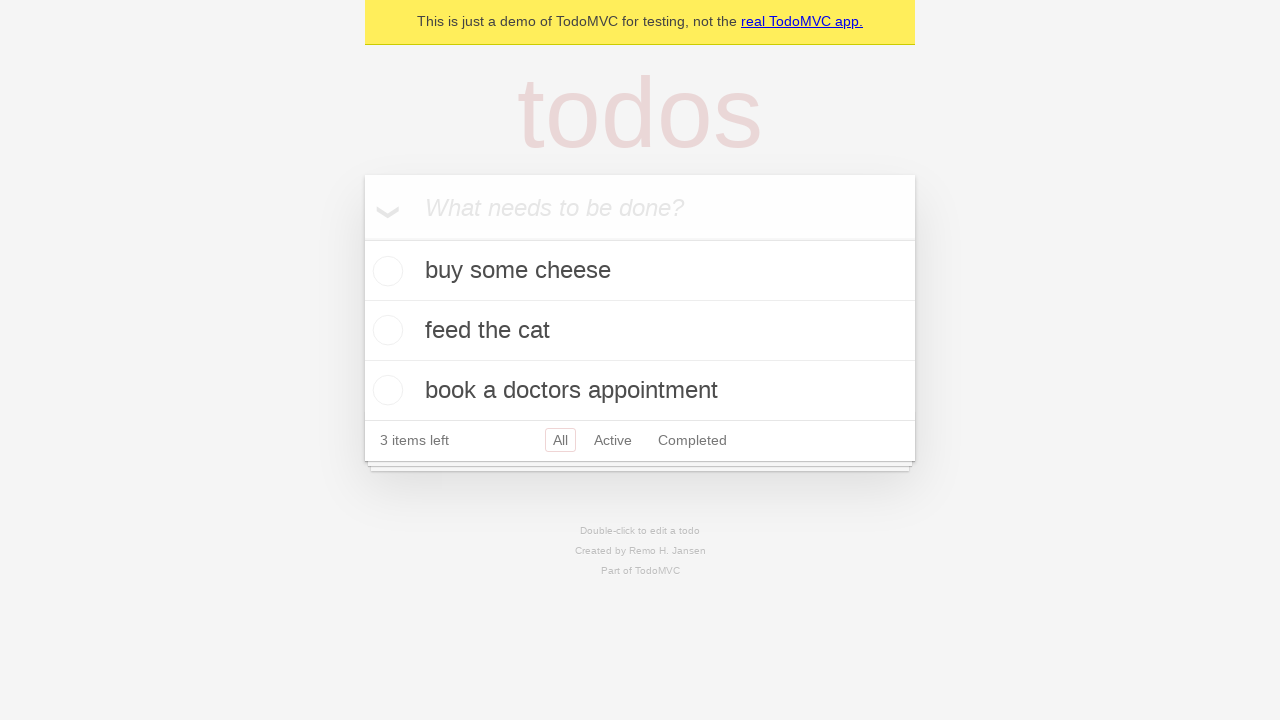

Checked toggle all checkbox to mark all items as complete at (362, 238) on internal:label="Mark all as complete"i
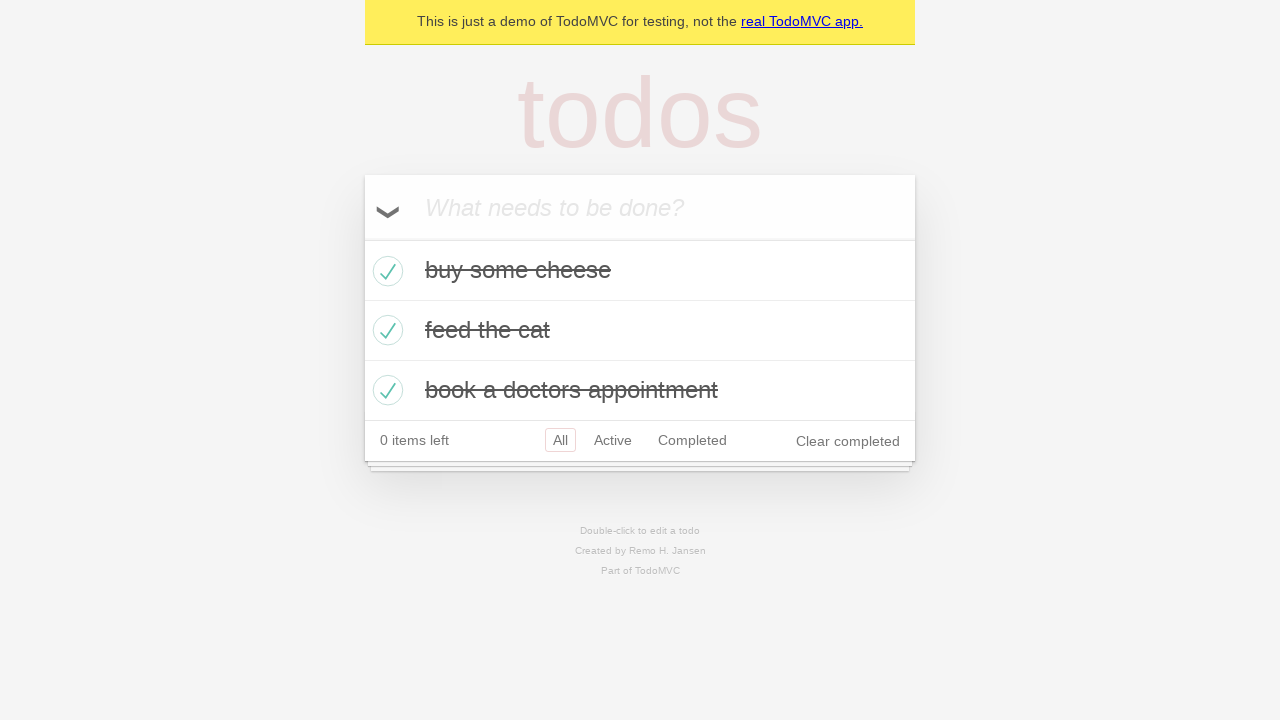

Unchecked toggle all checkbox to clear complete state of all items at (362, 238) on internal:label="Mark all as complete"i
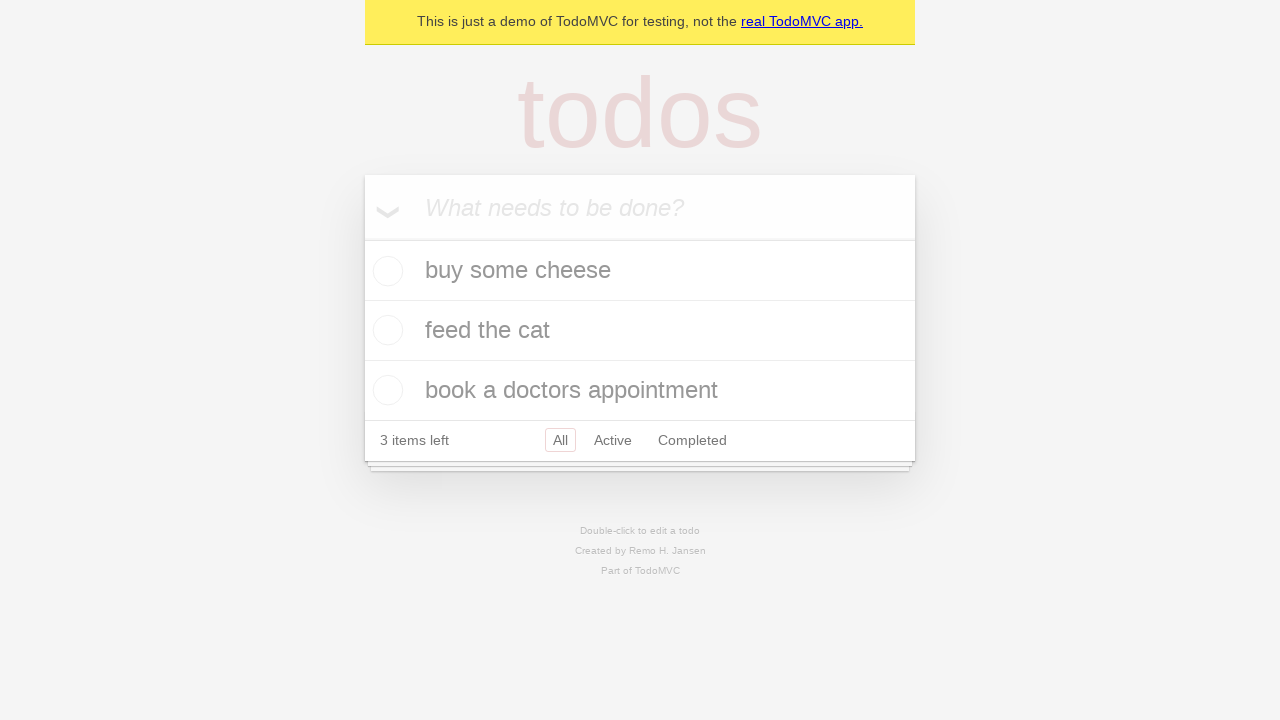

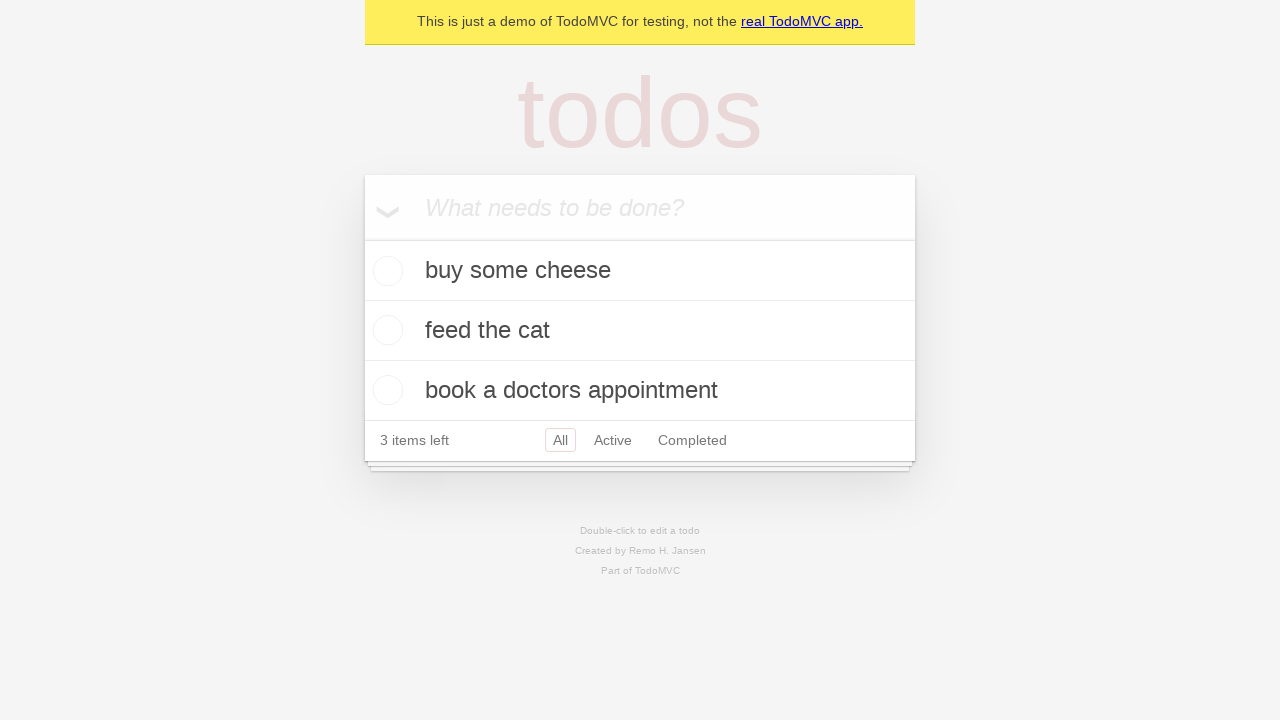